Tests dynamic loading functionality by clicking on Example 1, triggering the start button, and waiting for the hidden element to appear with "Hello World" text.

Starting URL: https://the-internet.herokuapp.com/dynamic_loading

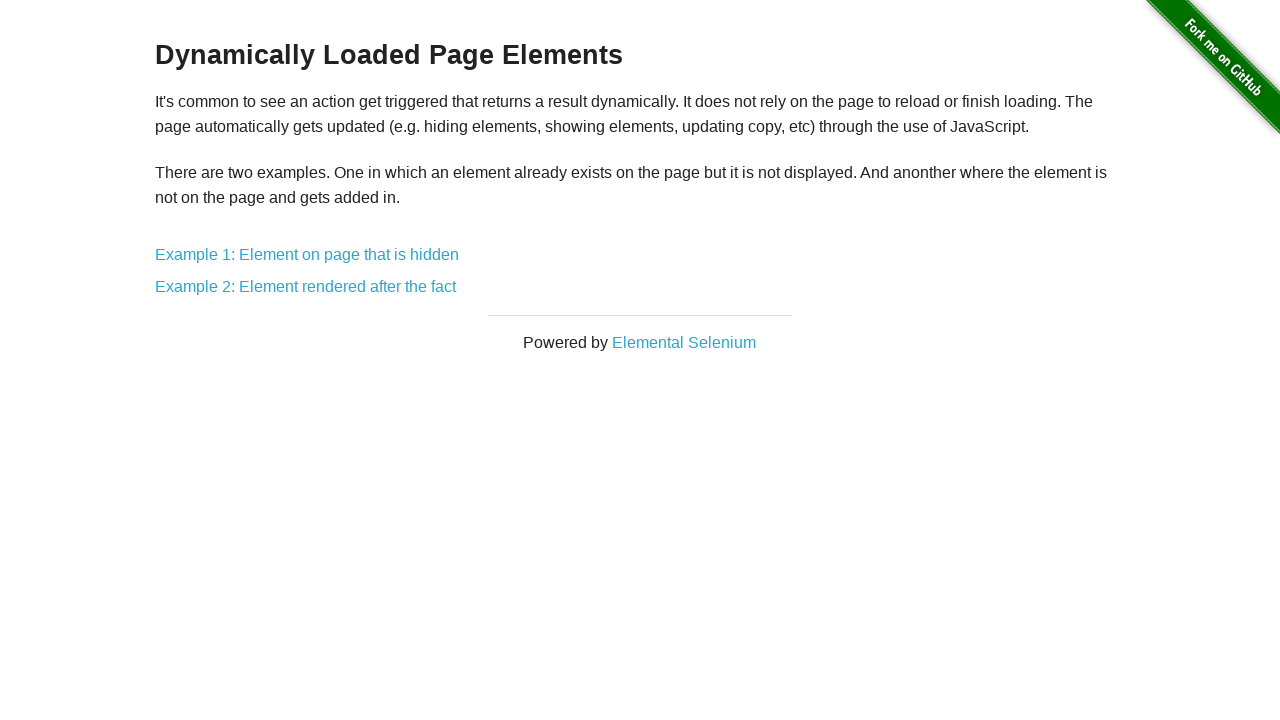

Clicked on Example 1 link to access hidden element demonstration at (307, 255) on text=Example 1: Element on page that is hidden
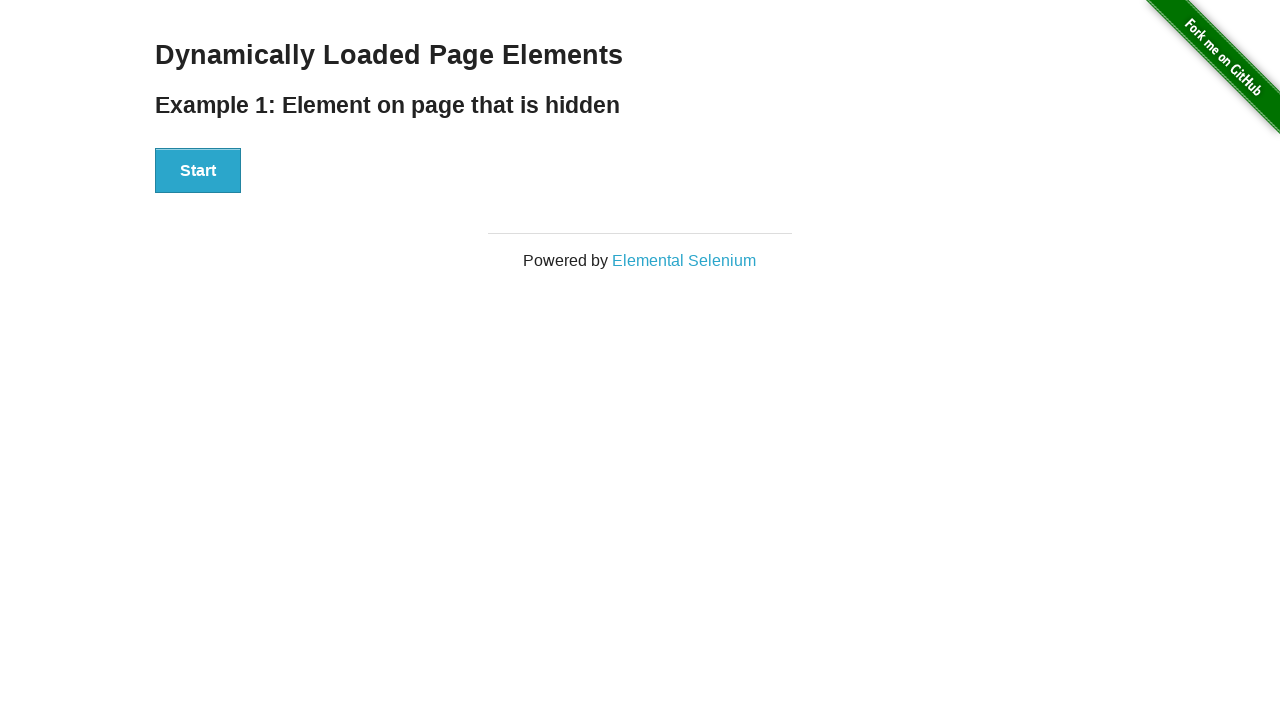

Clicked the start button to trigger dynamic loading at (198, 171) on #start button
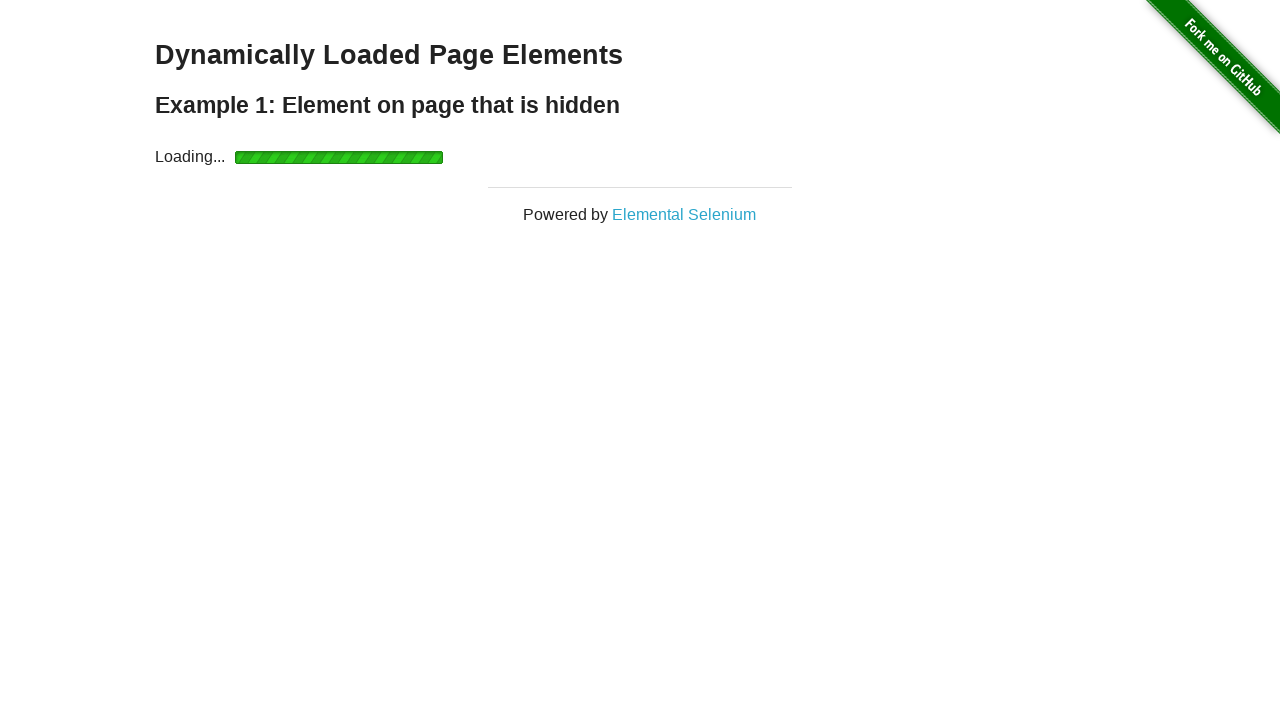

Waited for hidden element to appear with visible state
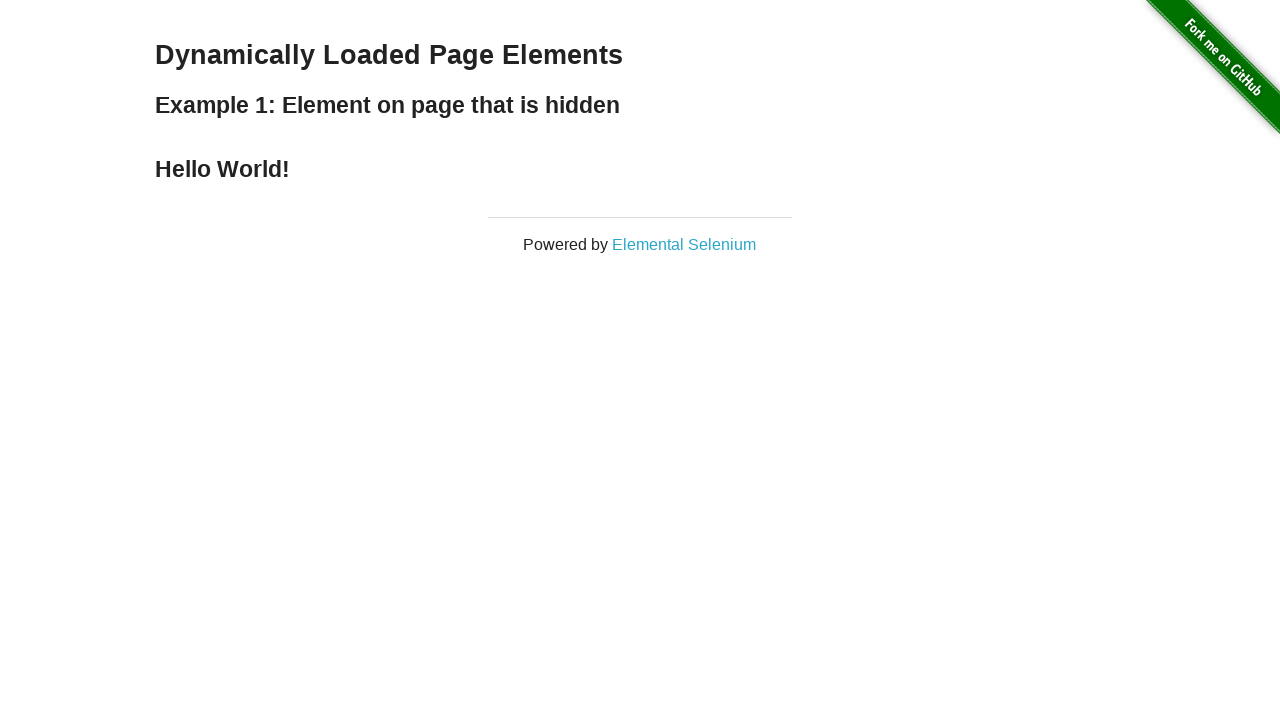

Retrieved text content from finish element displaying 'Hello World'
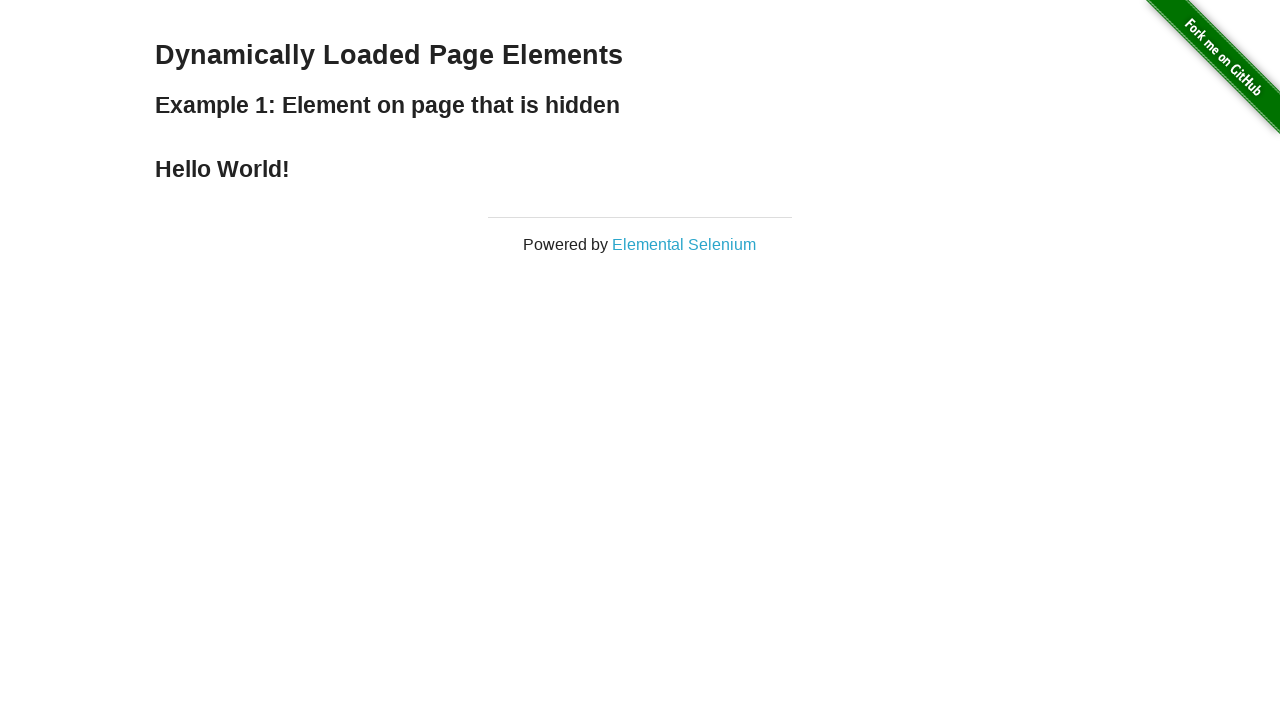

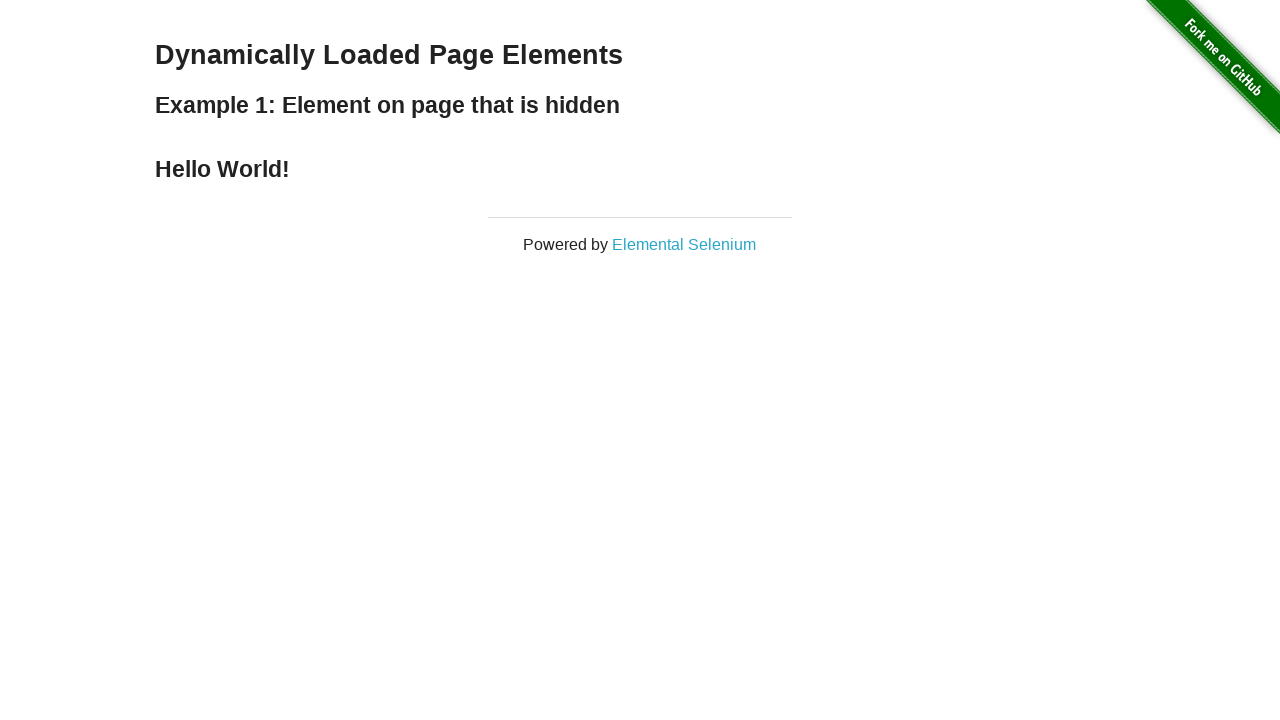